Navigates to the Inspiring Lab website and verifies the page loads successfully

Starting URL: https://inspiringlab.com.np/

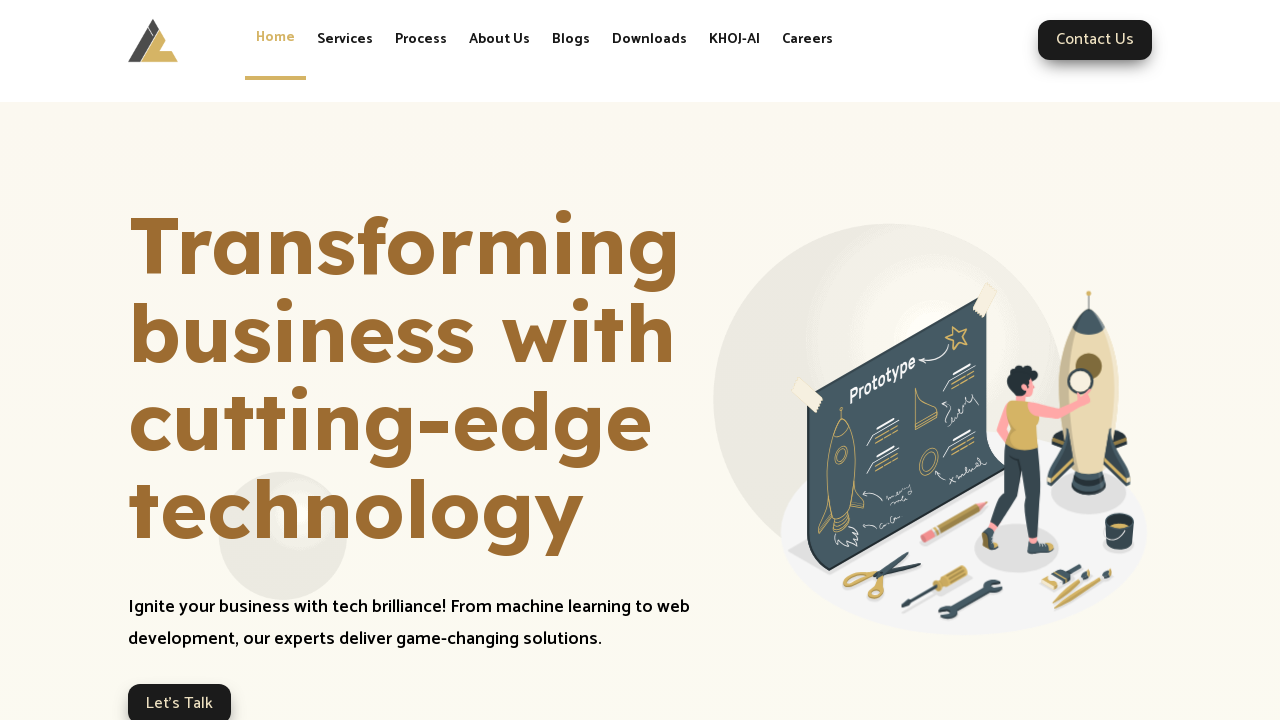

Navigated to https://inspiringlab.com.np/ and waited for network to be idle
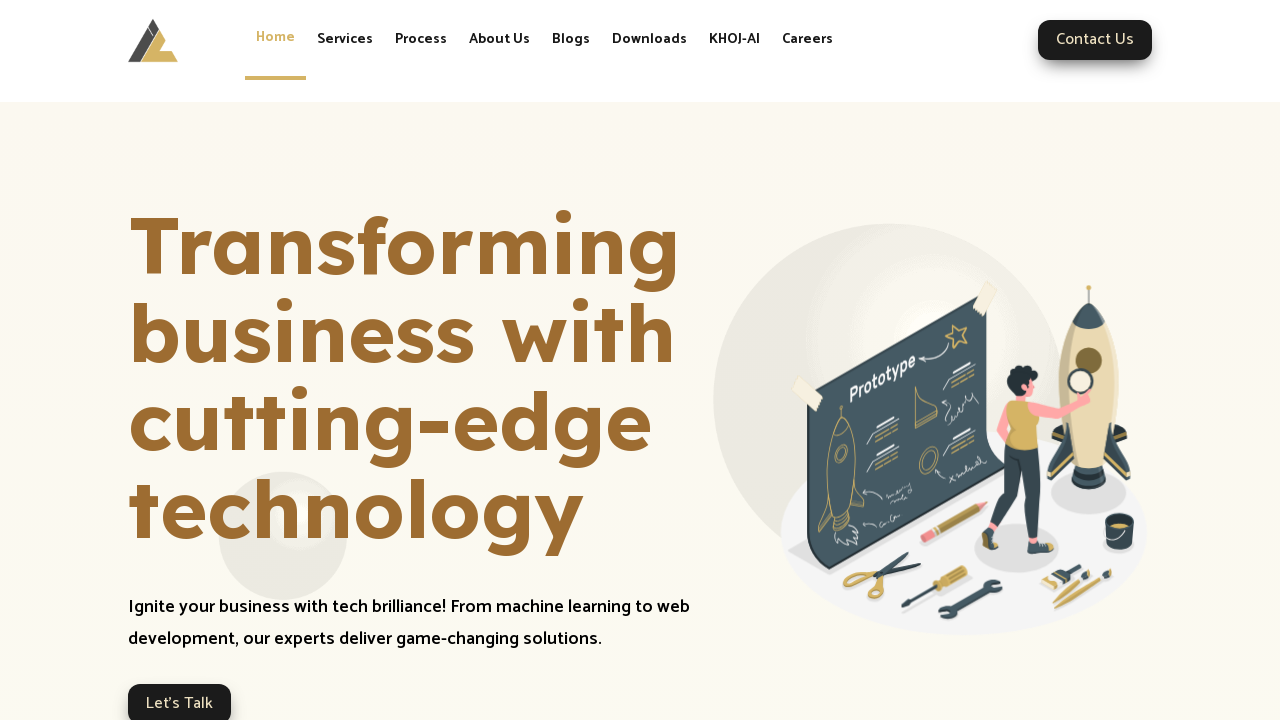

Verified body element is present on the page
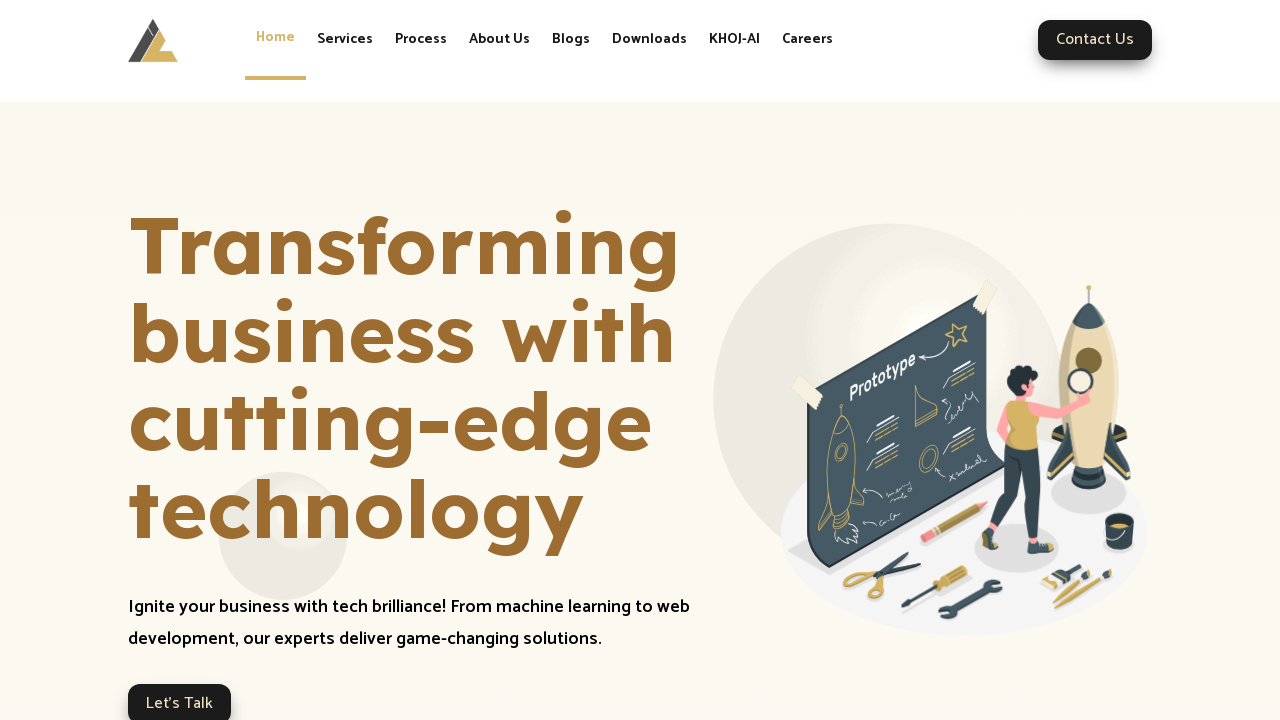

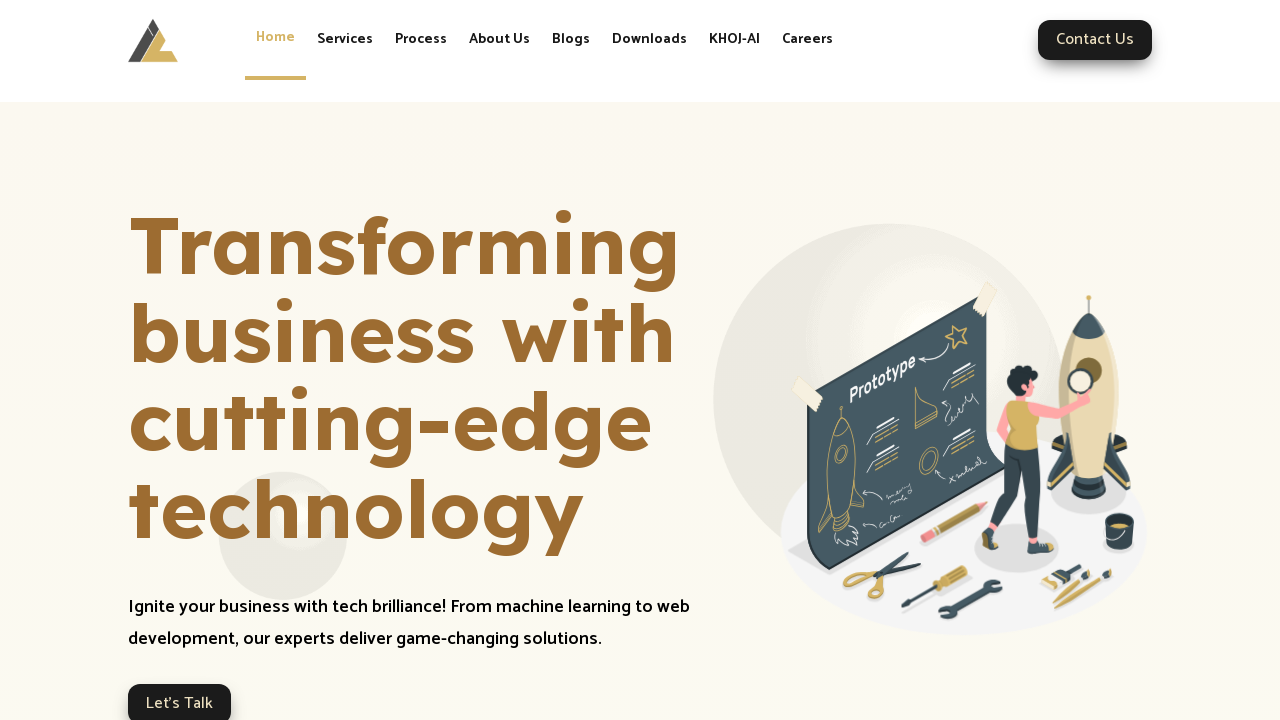